Tests dropdown selection functionality by selecting different options from a dropdown menu

Starting URL: http://the-internet.herokuapp.com/dropdown

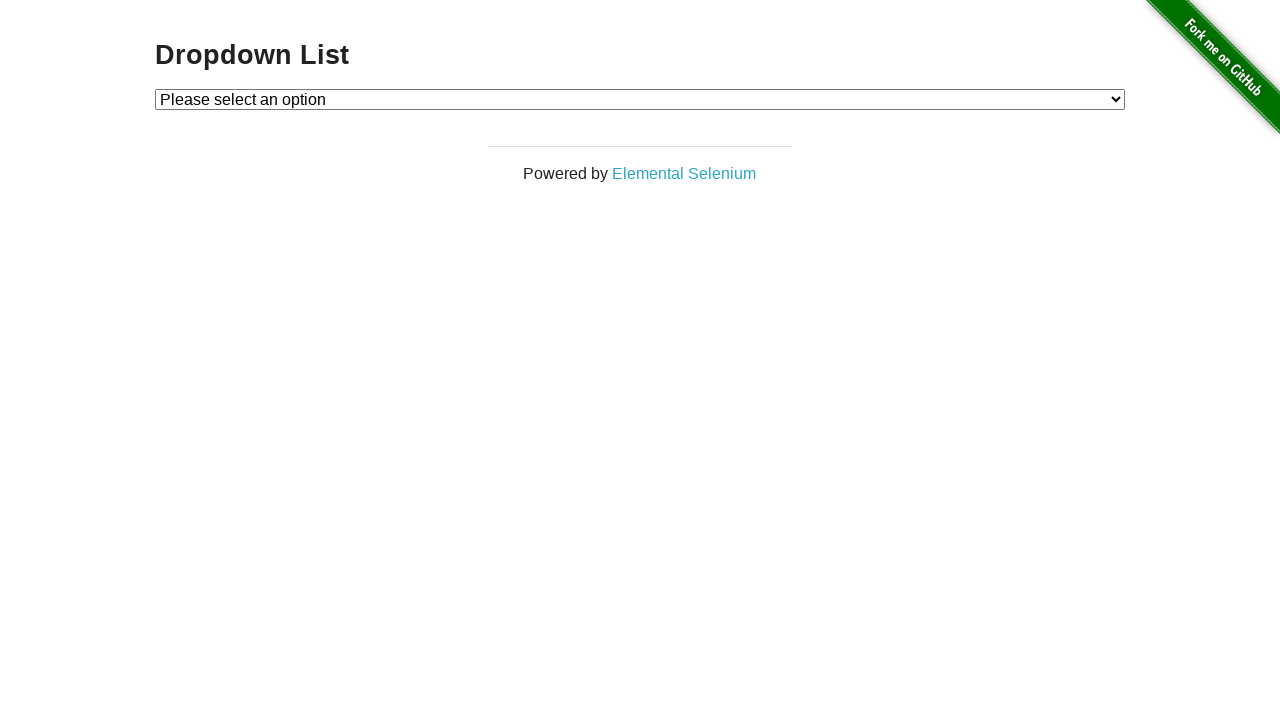

Waited for dropdown menu to be available
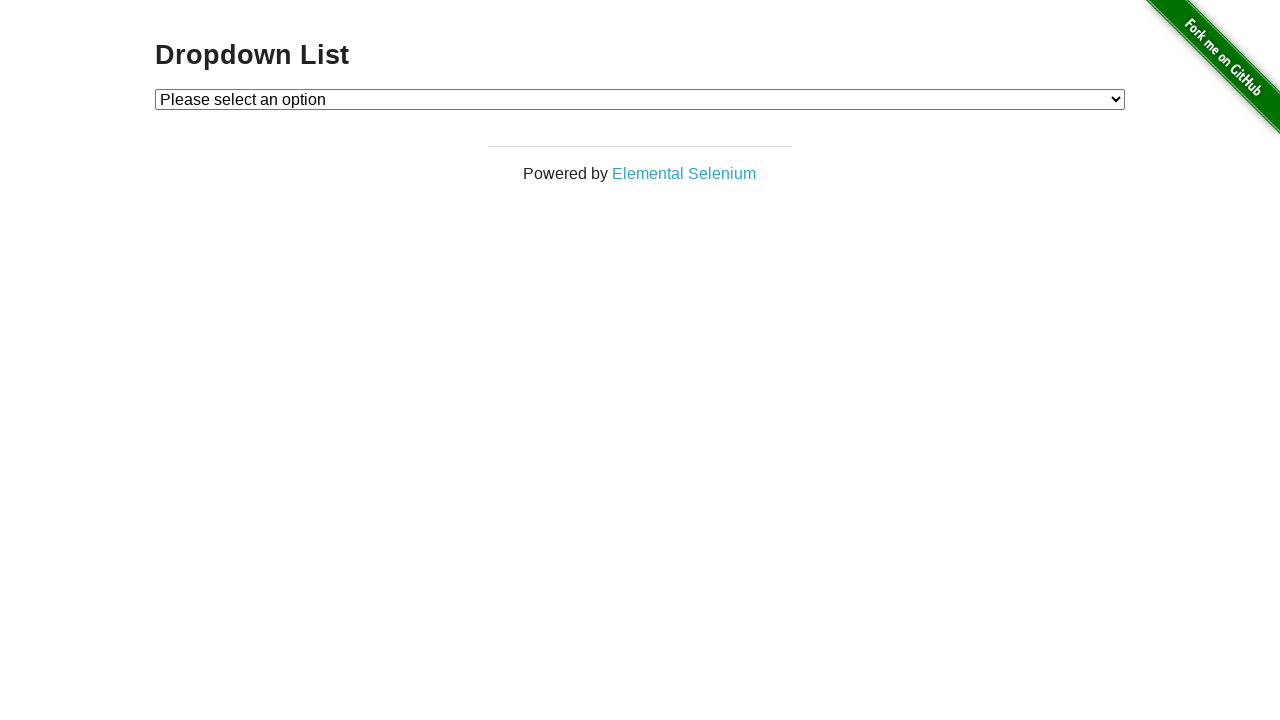

Selected first option (value='1') from dropdown menu on select#dropdown
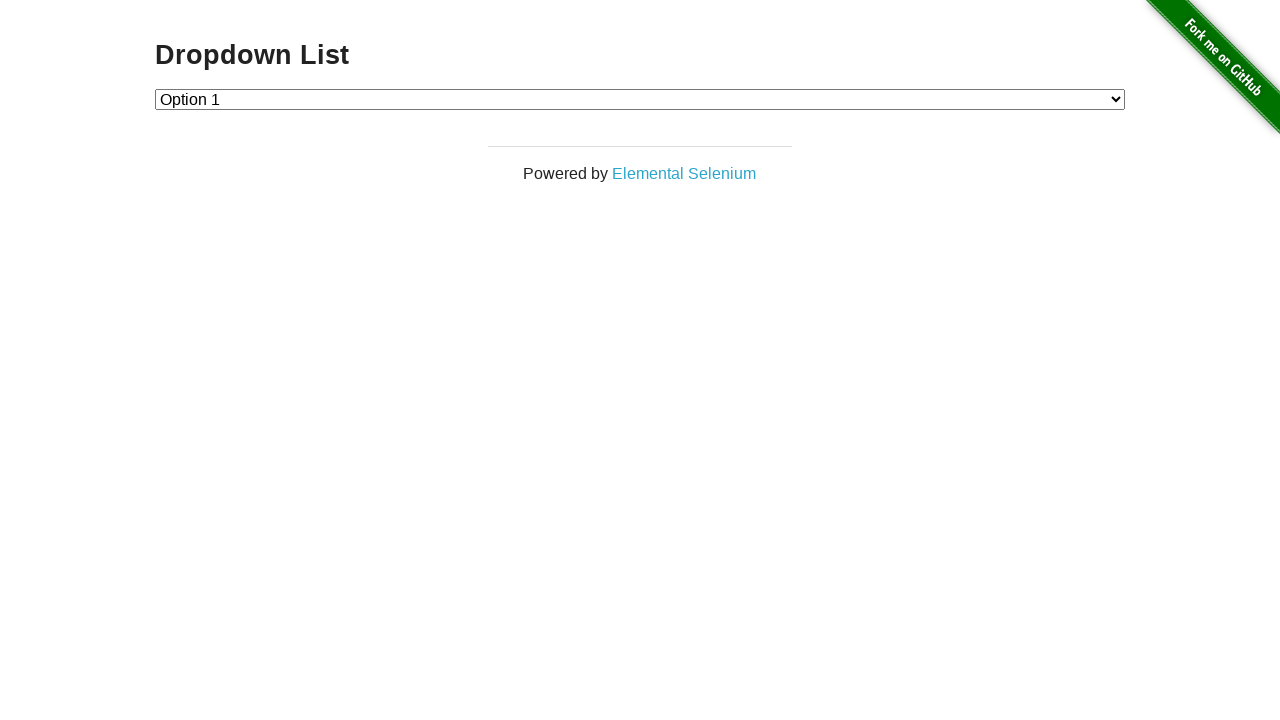

Selected second option (value='2') from dropdown menu on select#dropdown
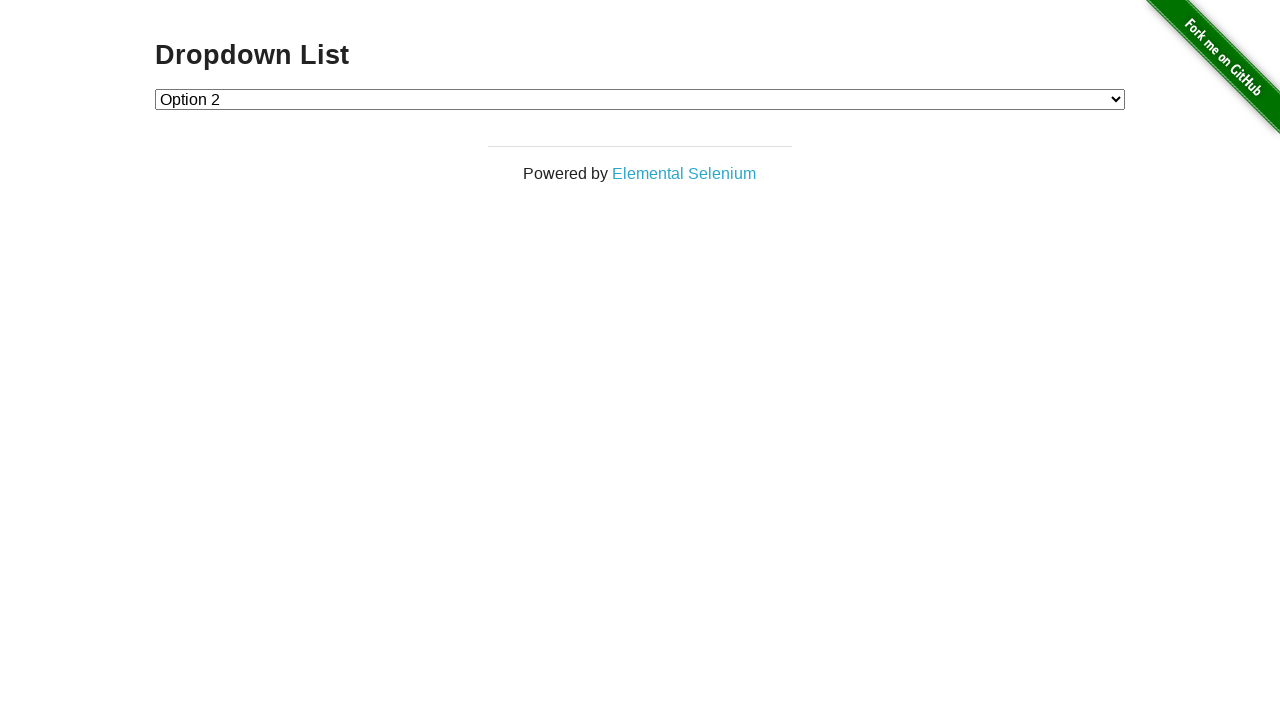

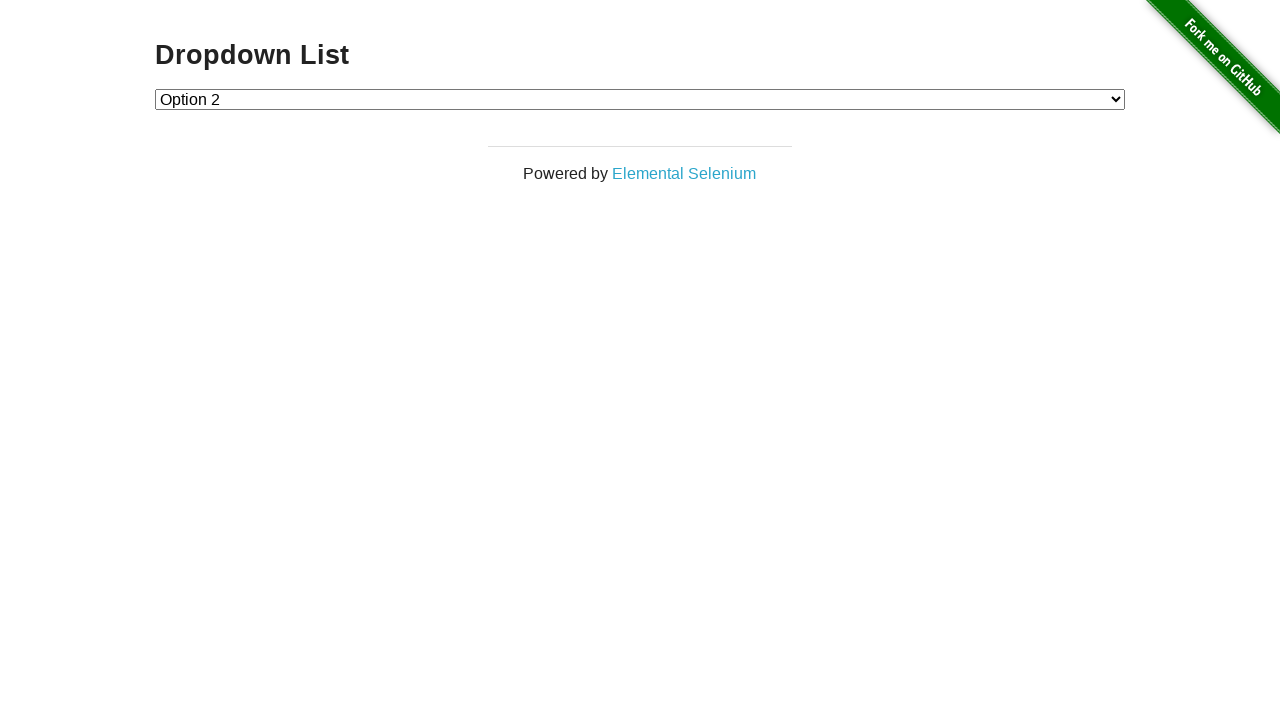